Tests that the form accepts decimal age value by filling name, email, and age fields

Starting URL: https://davi-vert.vercel.app/index.html

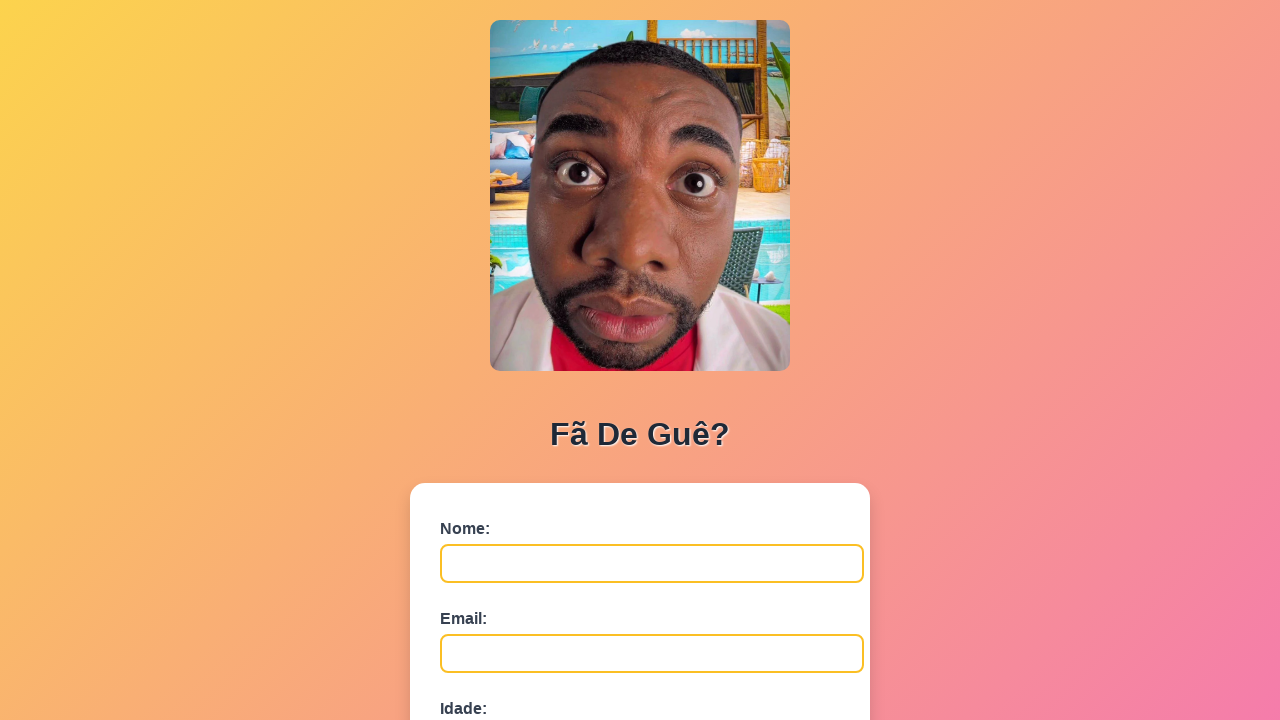

Cleared localStorage
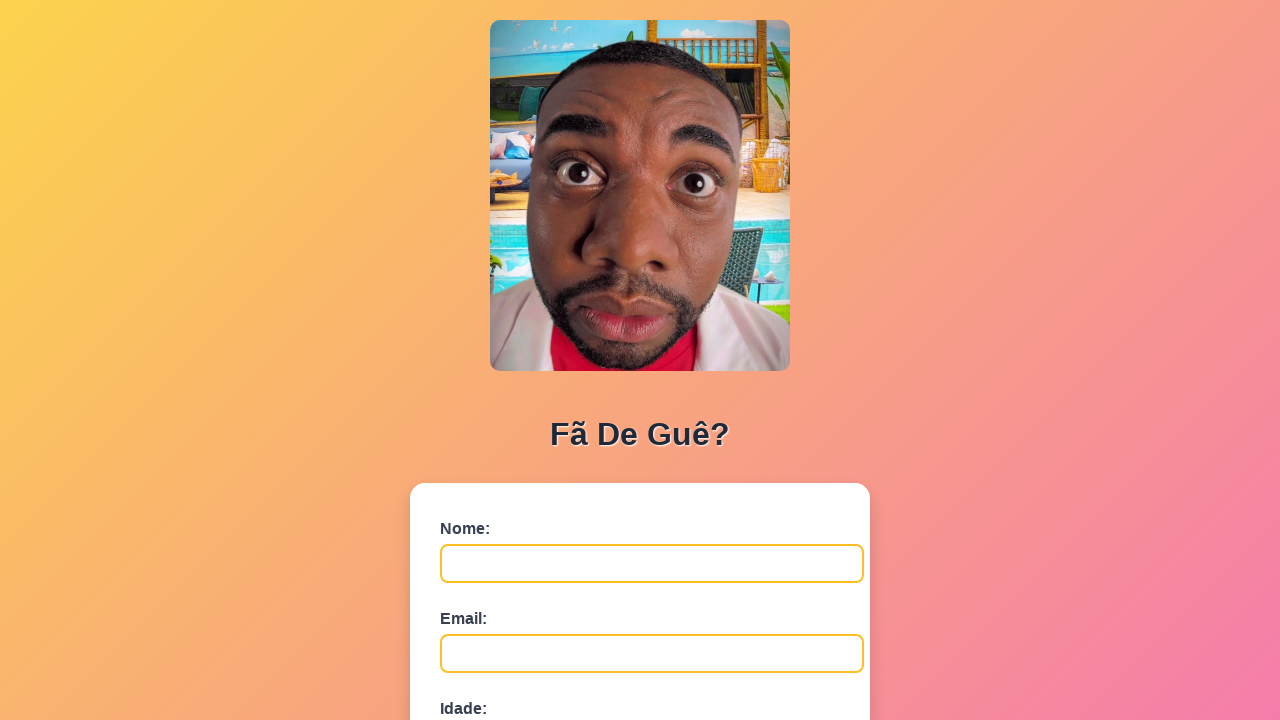

Filled name field with 'Pedro Lima' on #nome
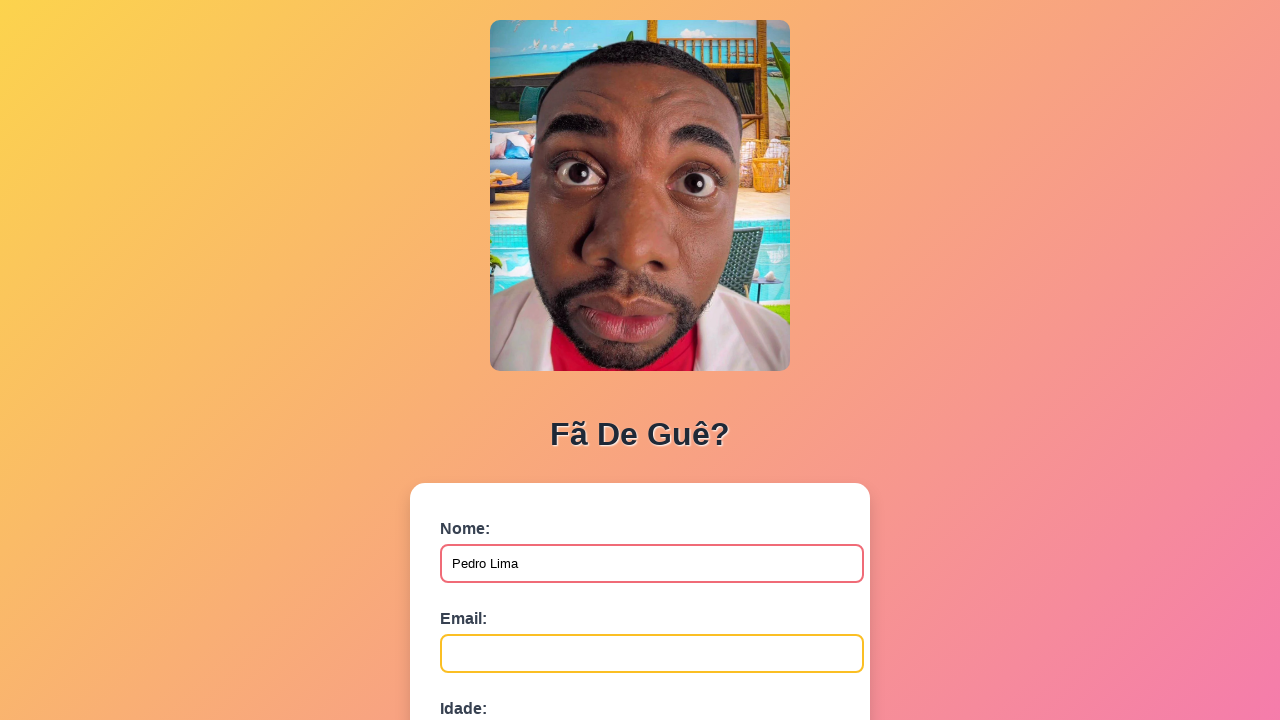

Filled email field with 'pedro.lima@example.com' on #email
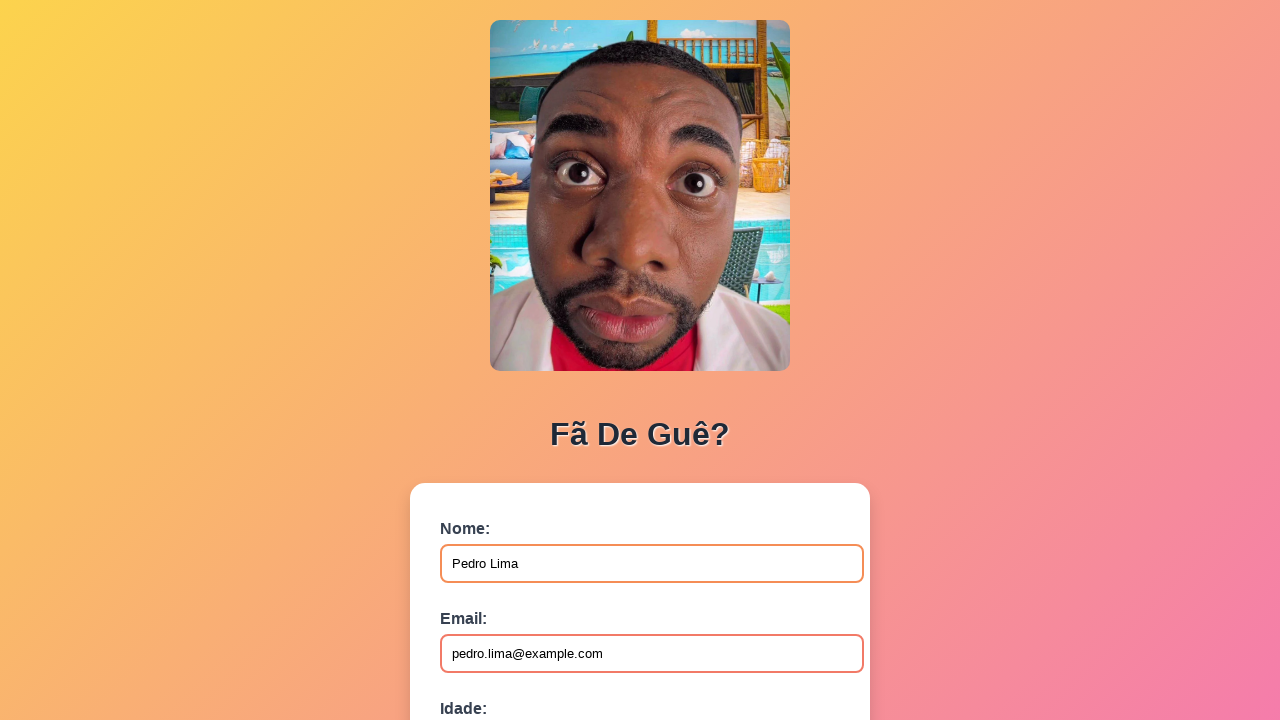

Filled age field with decimal value '10.5' on #idade
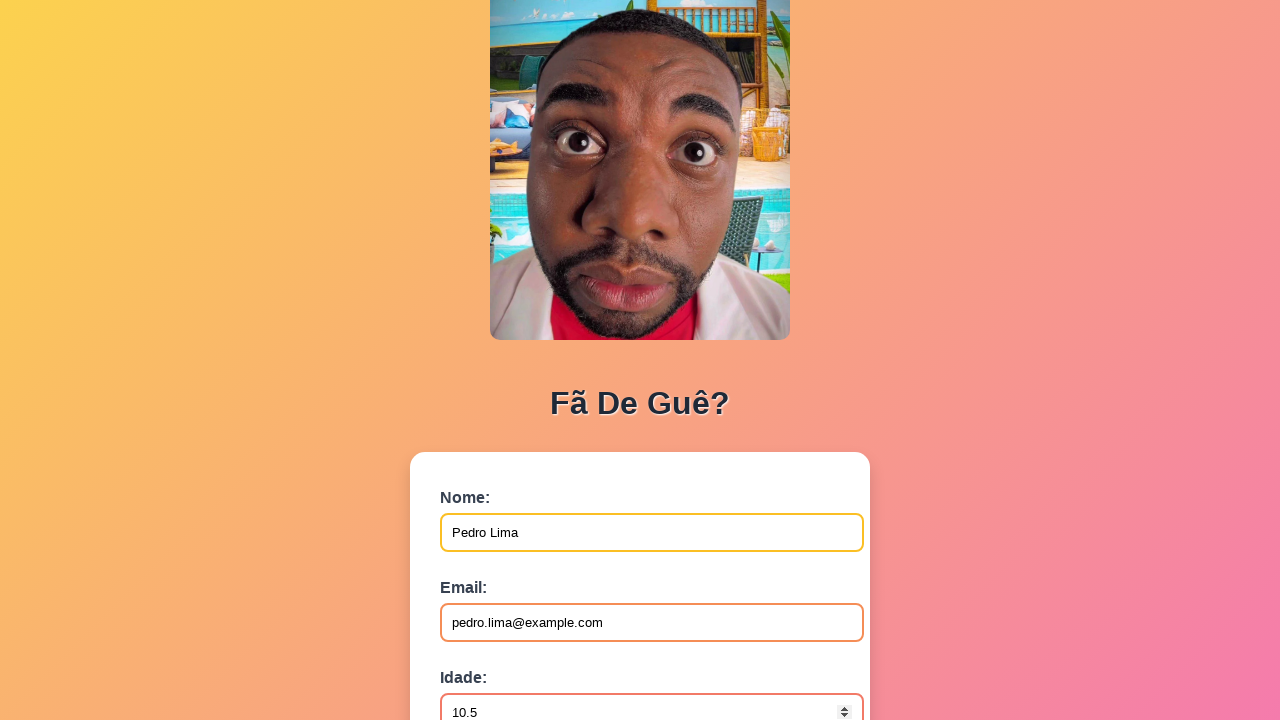

Clicked submit button to submit the form at (490, 569) on button[type='submit']
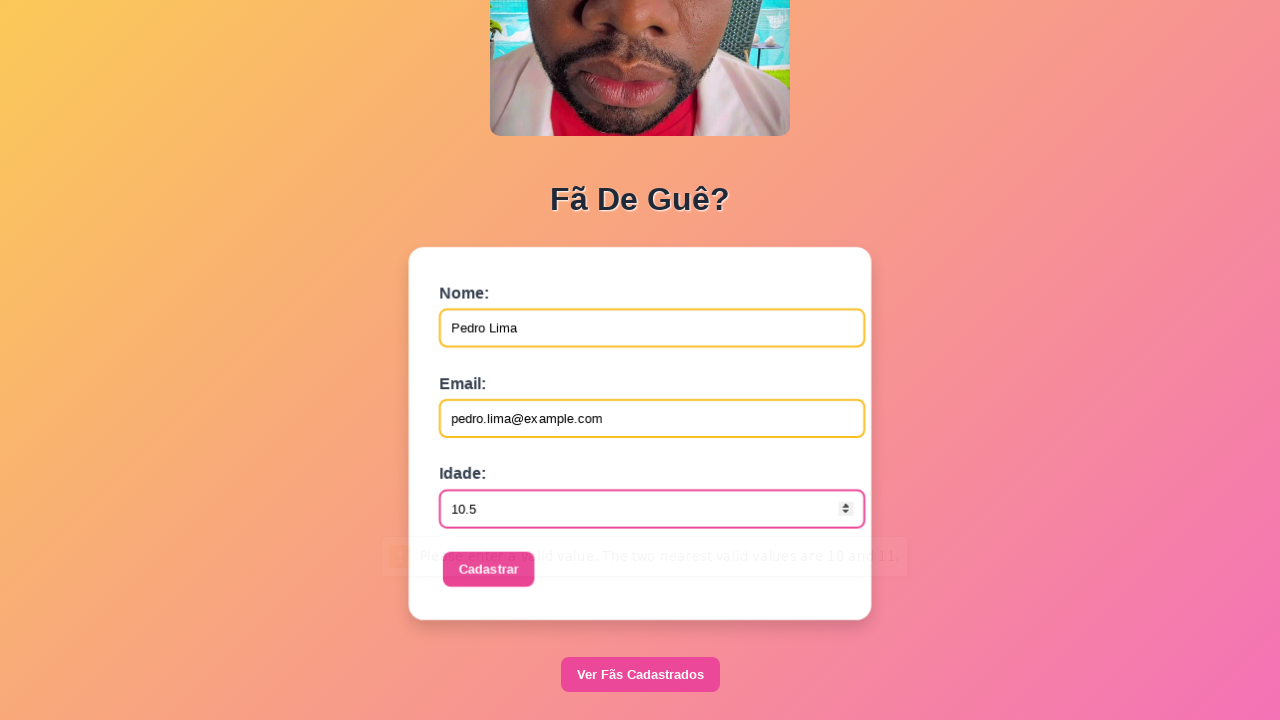

Waited 500ms for alert to appear
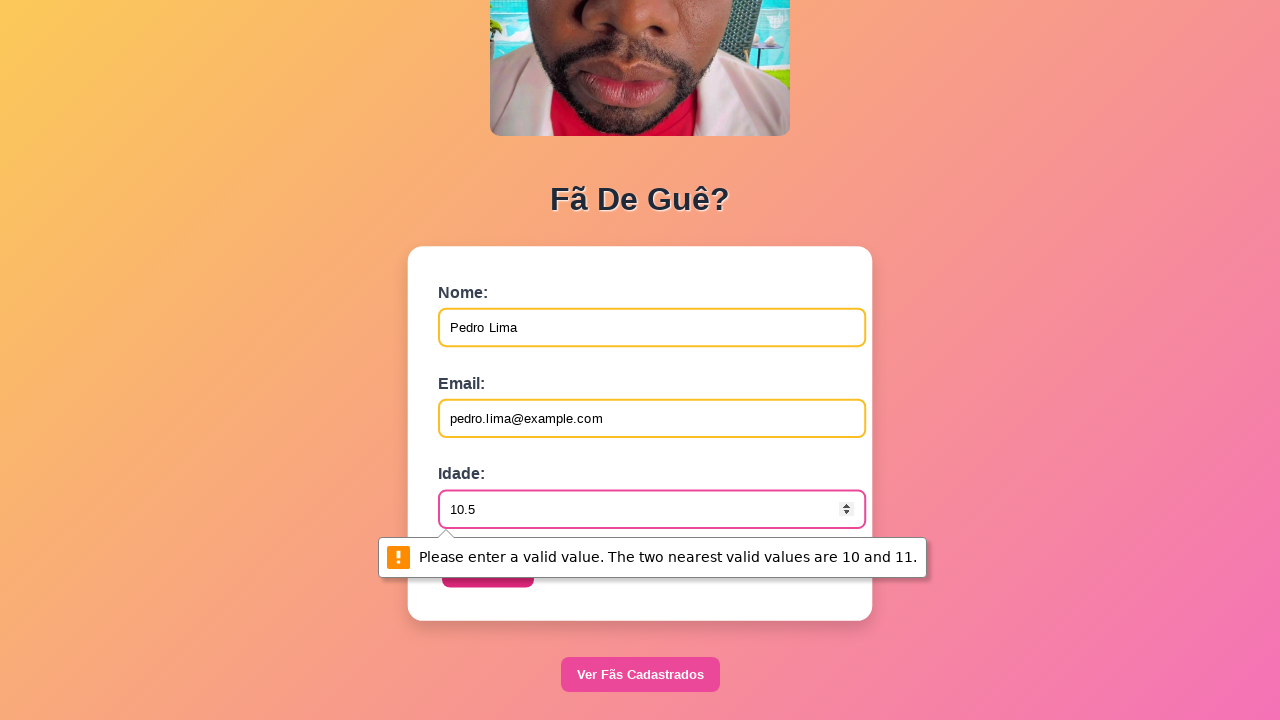

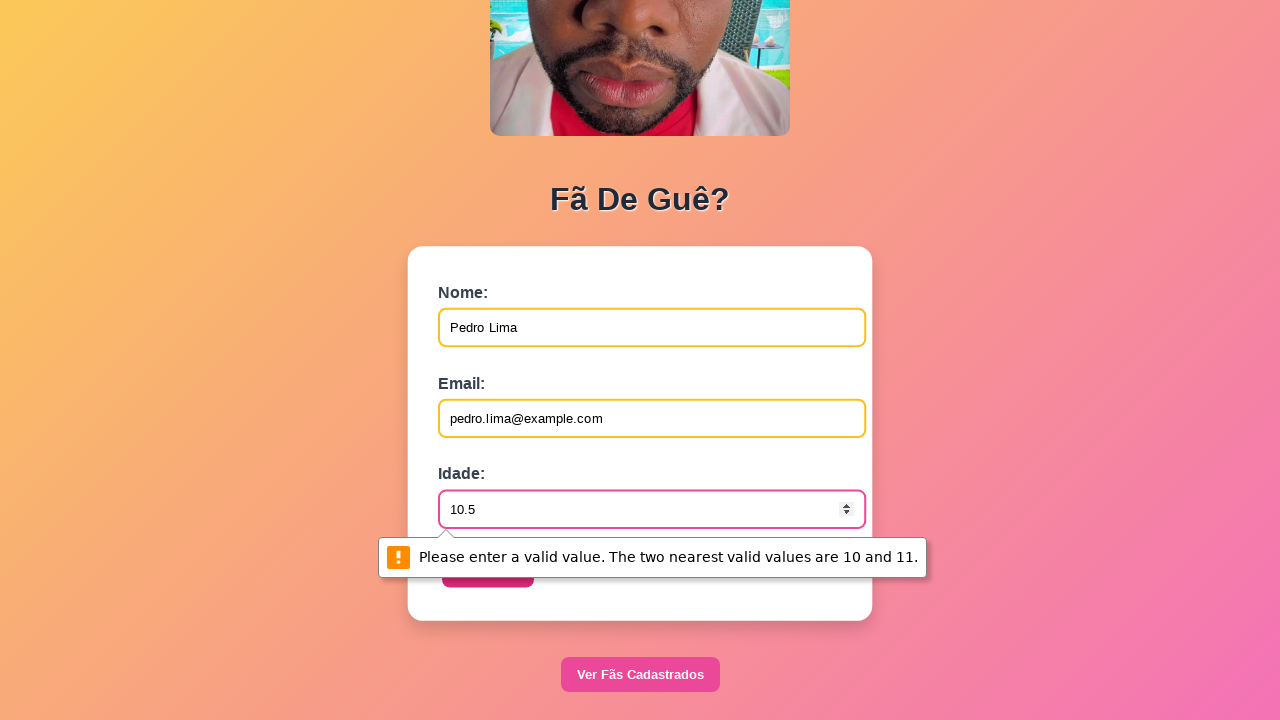